Tests displaying all items by navigating through Active, Completed, and All filters

Starting URL: https://demo.playwright.dev/todomvc

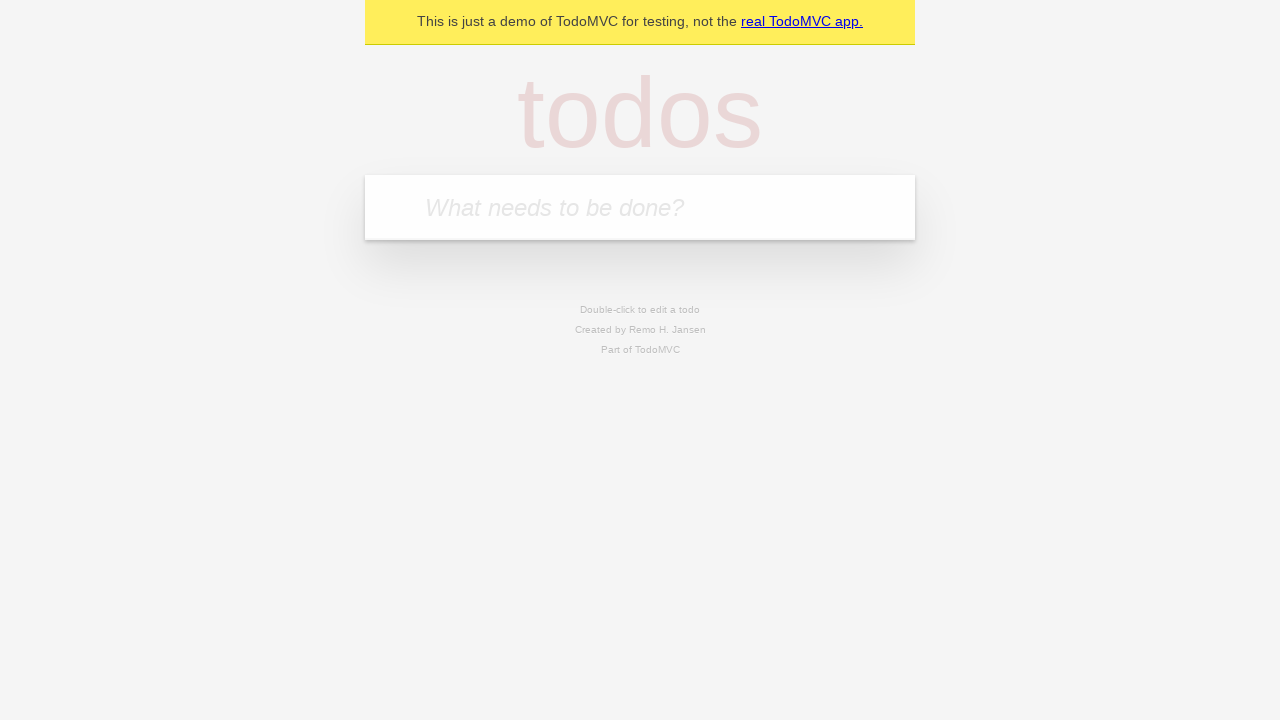

Filled todo input with 'buy some cheese' on internal:attr=[placeholder="What needs to be done?"i]
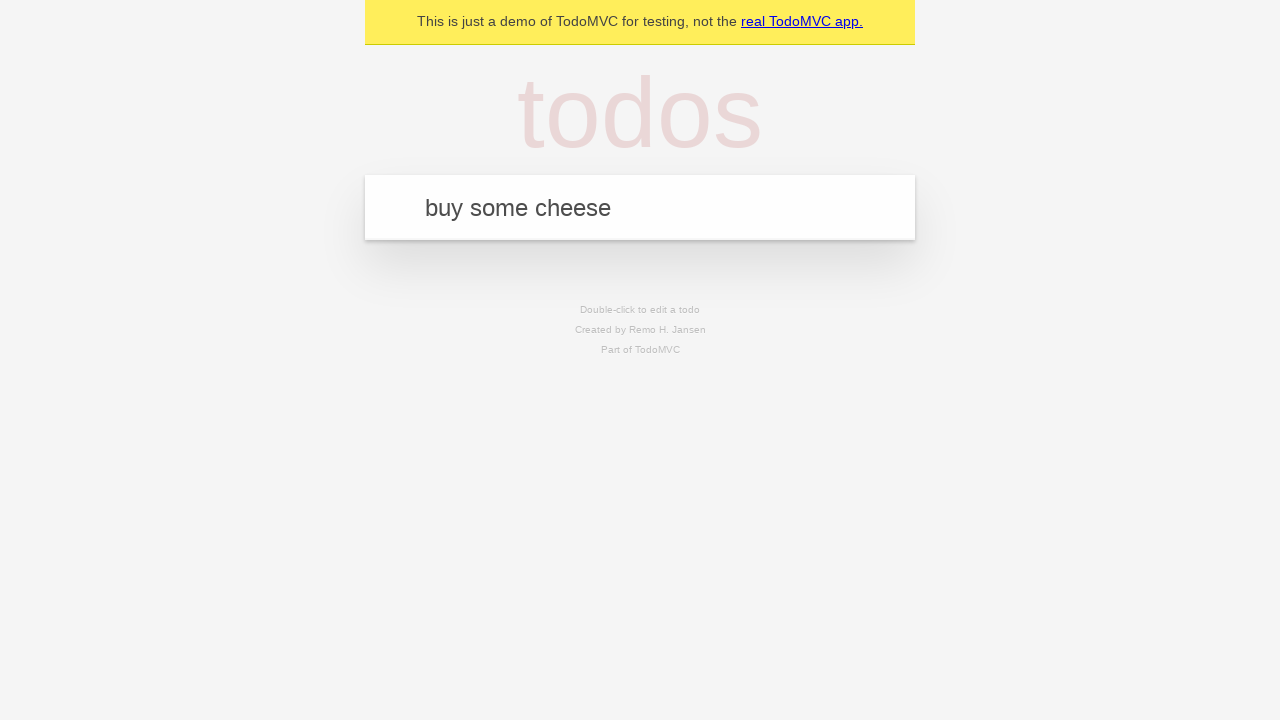

Pressed Enter to add first todo item on internal:attr=[placeholder="What needs to be done?"i]
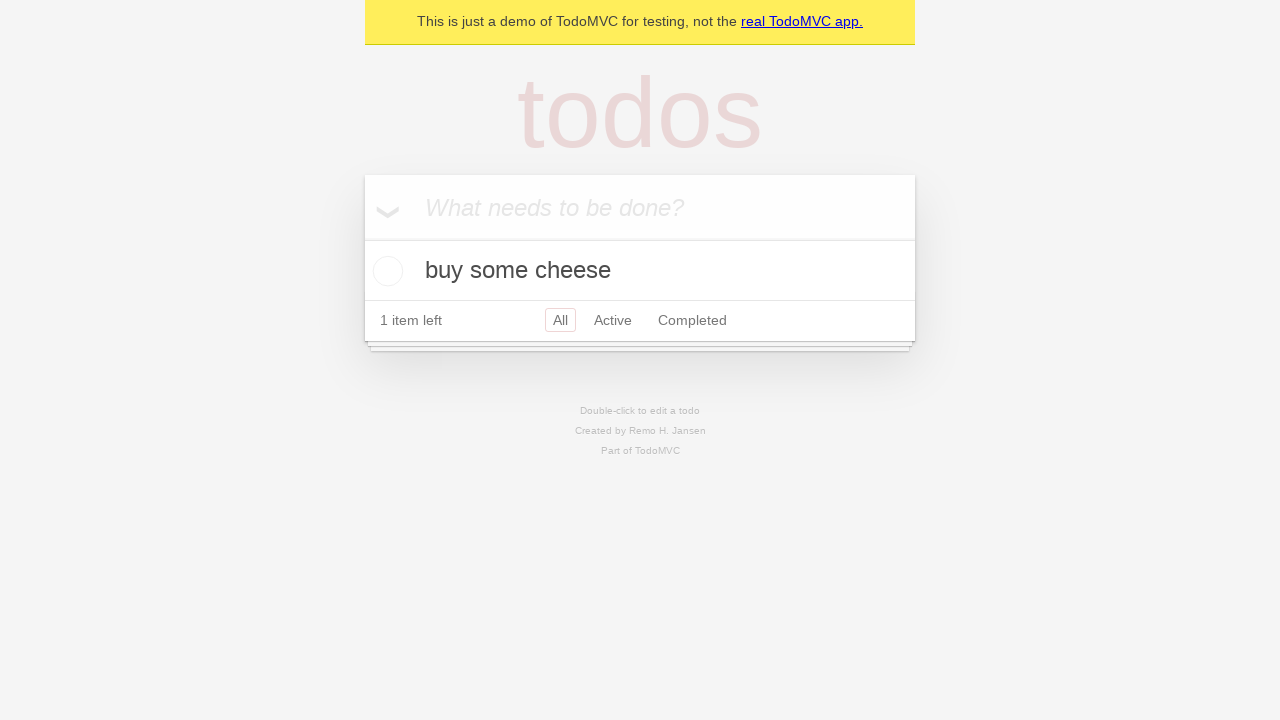

Filled todo input with 'feed the cat' on internal:attr=[placeholder="What needs to be done?"i]
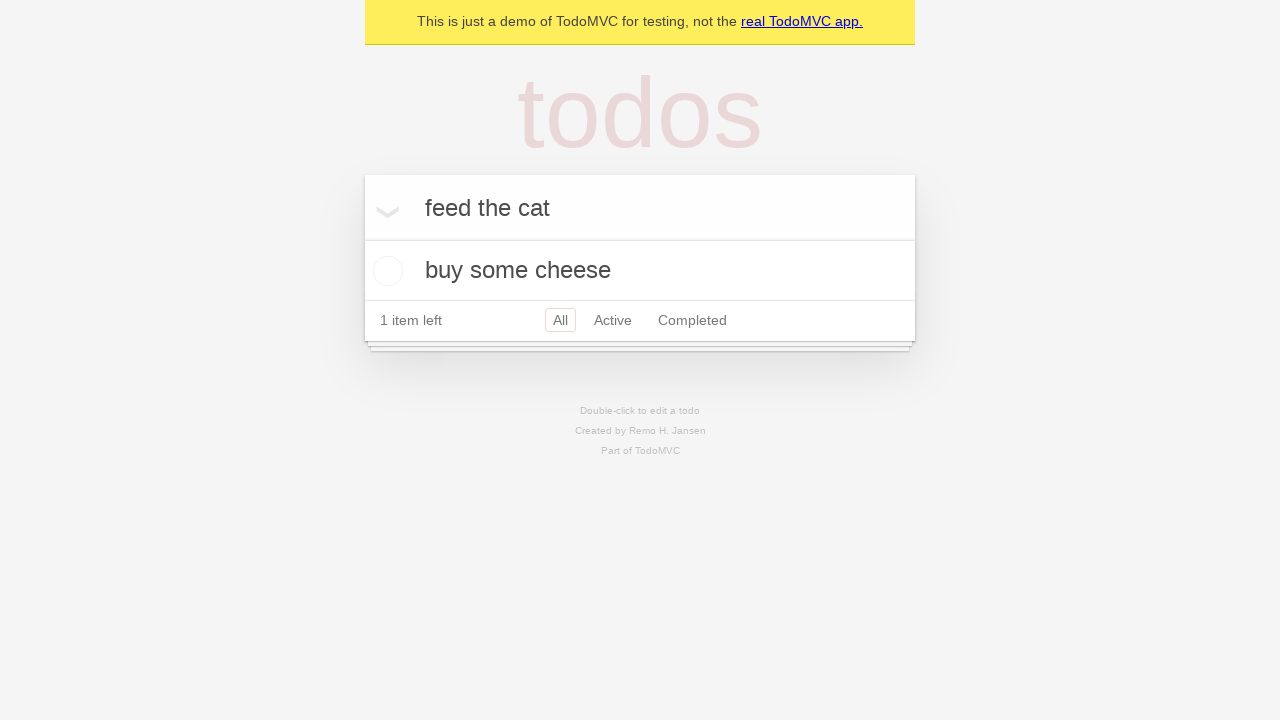

Pressed Enter to add second todo item on internal:attr=[placeholder="What needs to be done?"i]
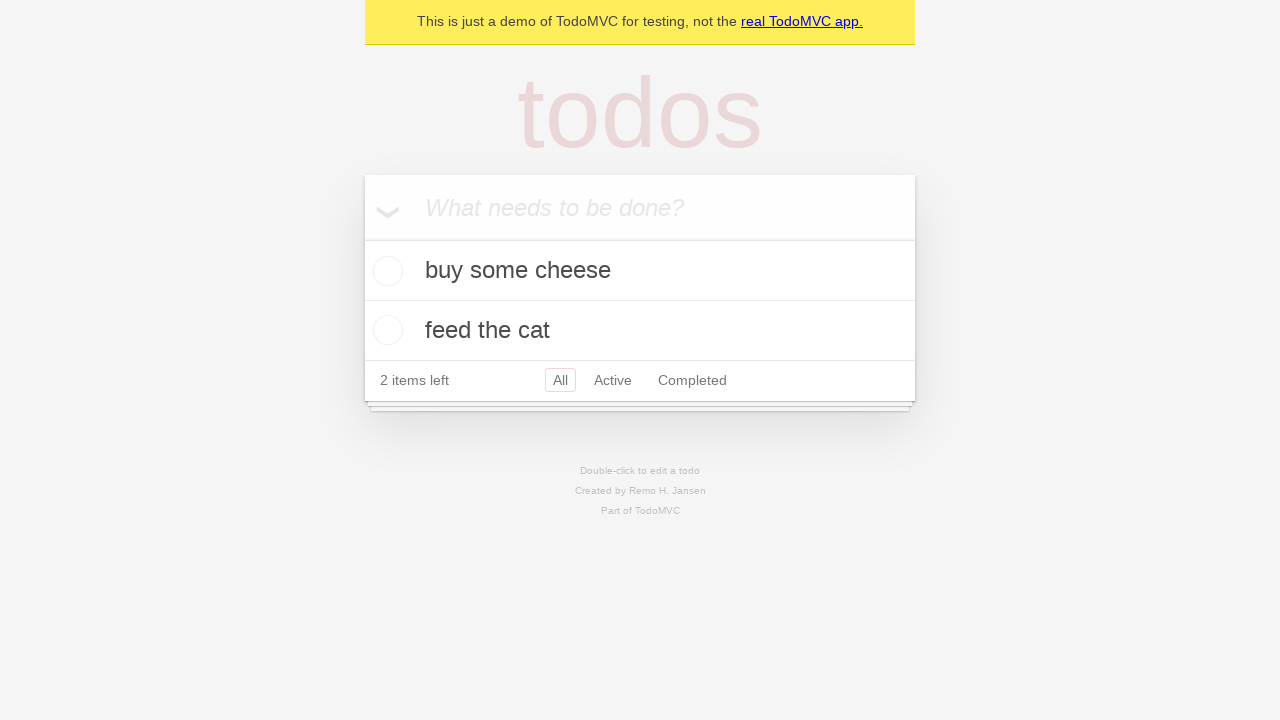

Filled todo input with 'book a doctors appointment' on internal:attr=[placeholder="What needs to be done?"i]
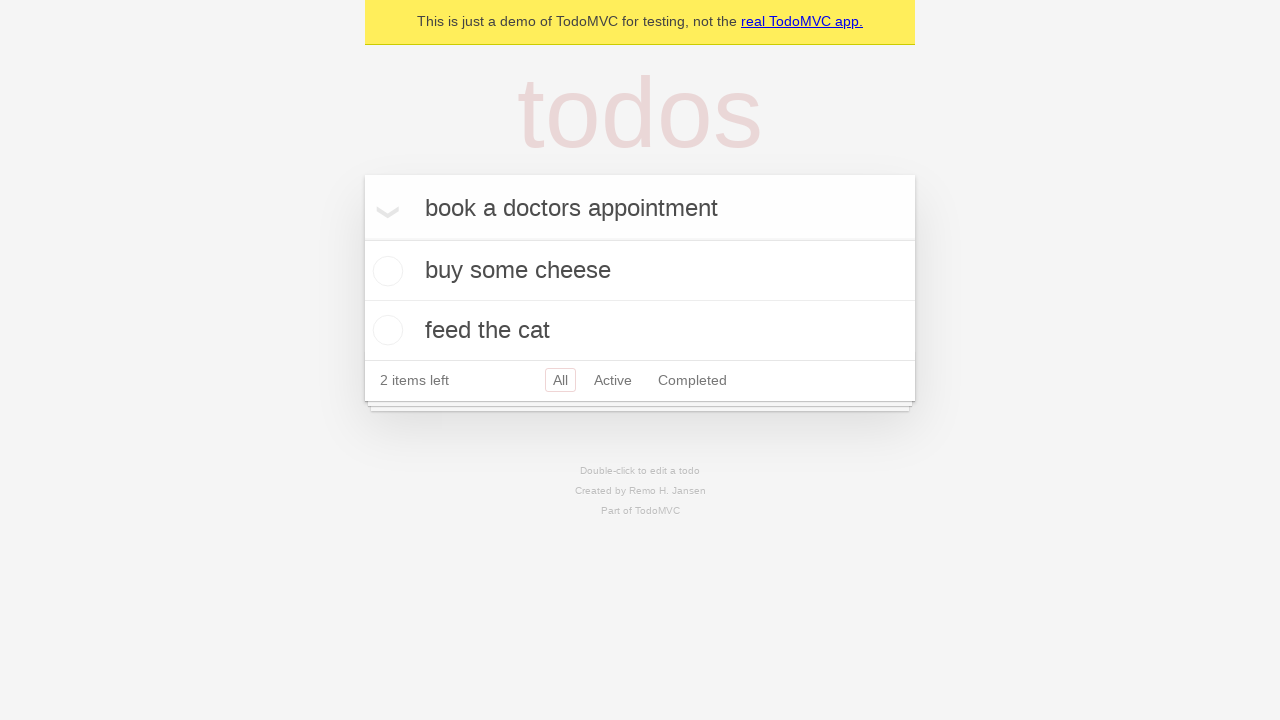

Pressed Enter to add third todo item on internal:attr=[placeholder="What needs to be done?"i]
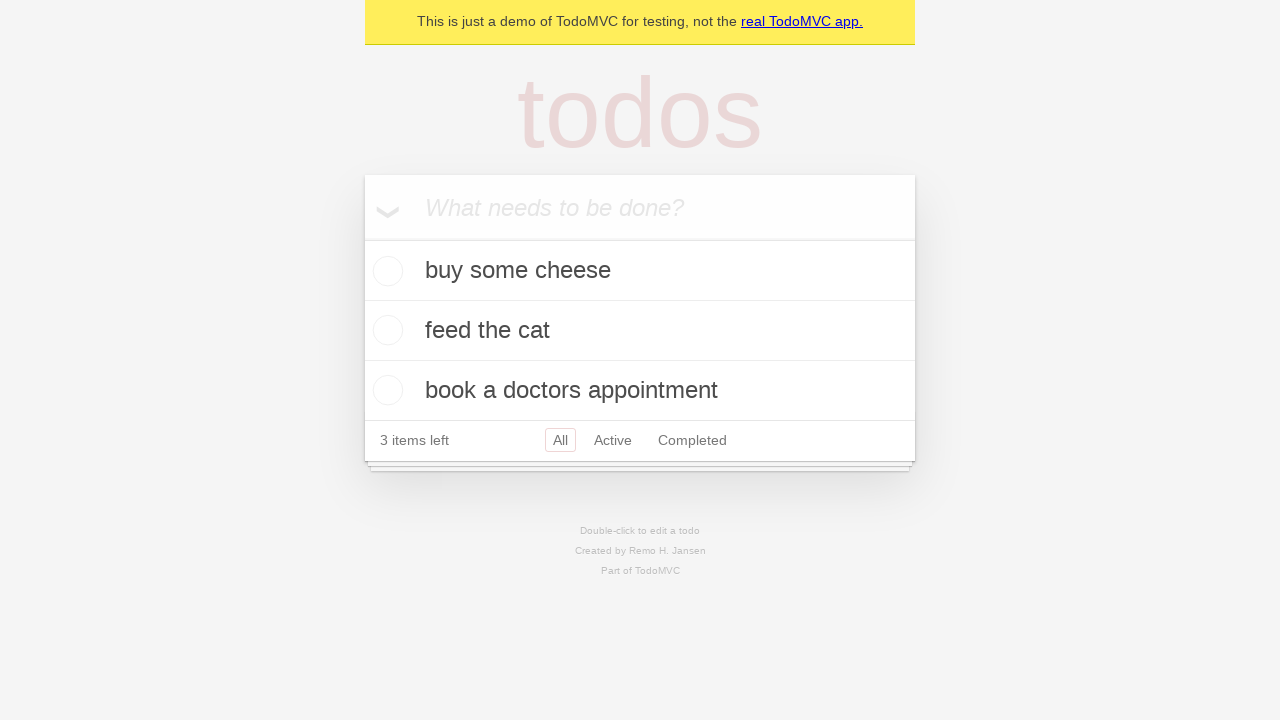

Checked the second todo item checkbox at (385, 330) on internal:testid=[data-testid="todo-item"s] >> nth=1 >> internal:role=checkbox
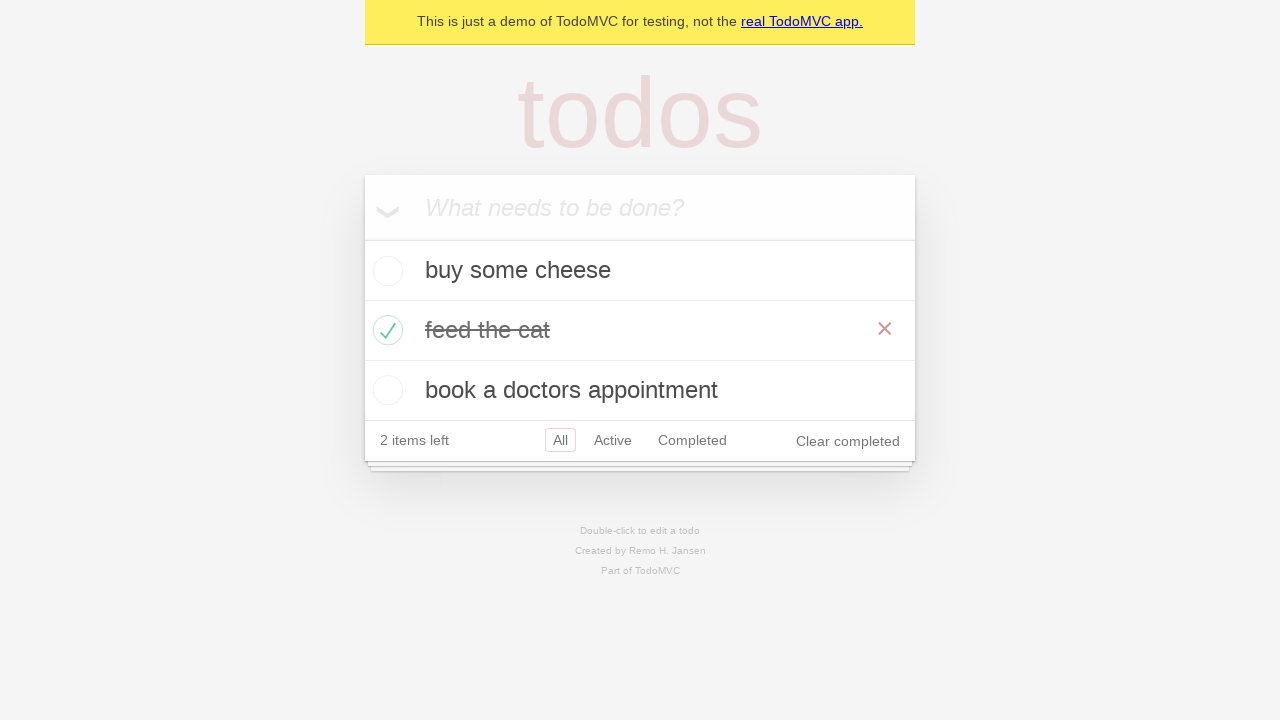

Clicked Active filter to display active items at (613, 440) on internal:role=link[name="Active"i]
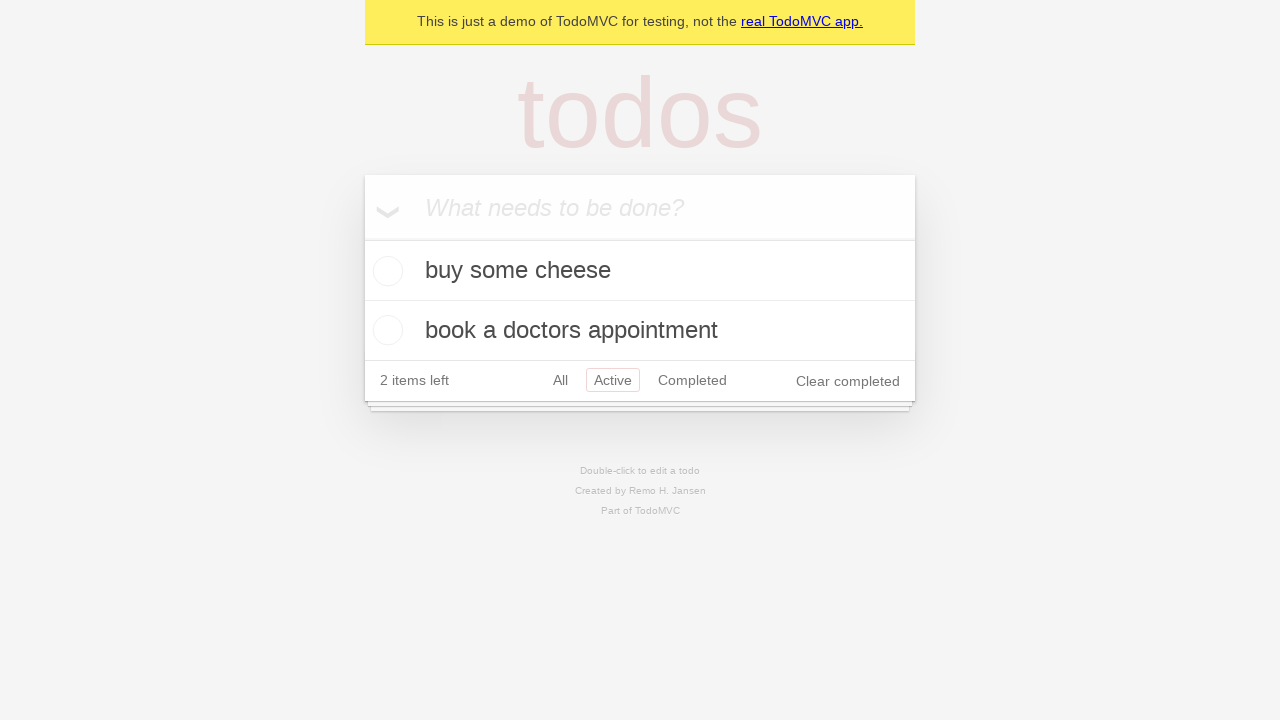

Clicked Completed filter to display completed items at (692, 380) on internal:role=link[name="Completed"i]
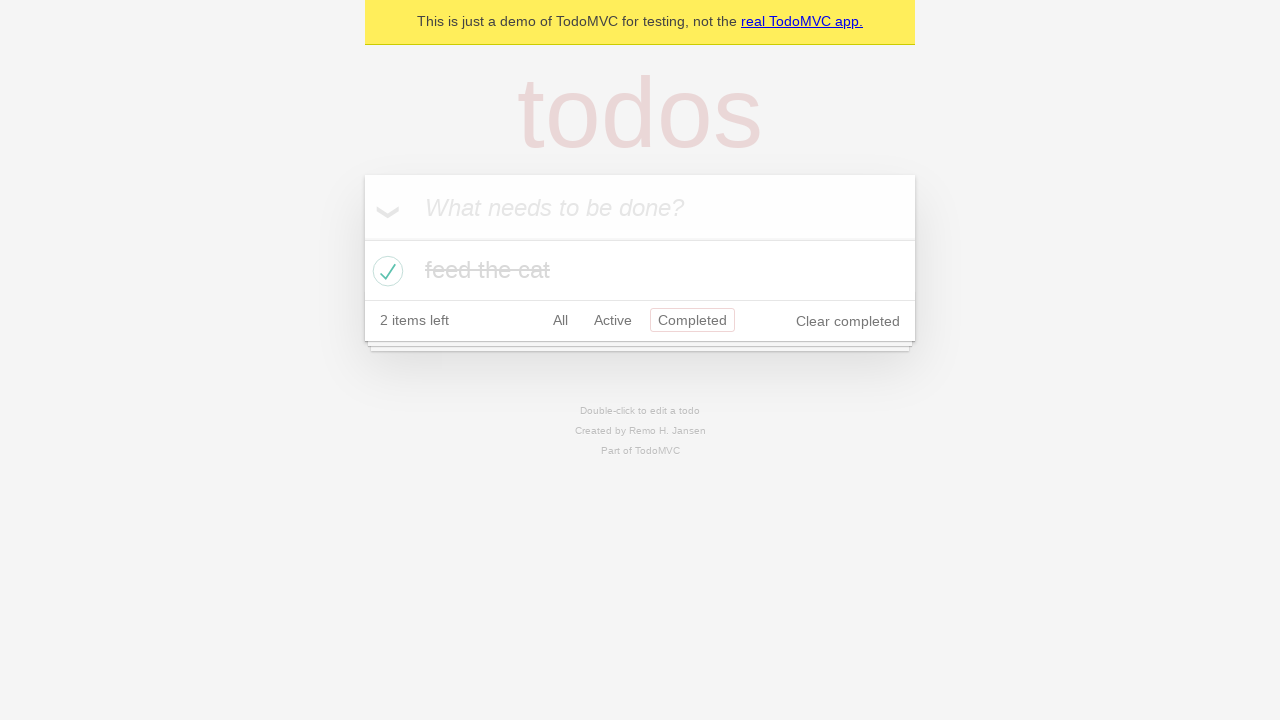

Clicked All filter to display all items at (560, 320) on internal:role=link[name="All"i]
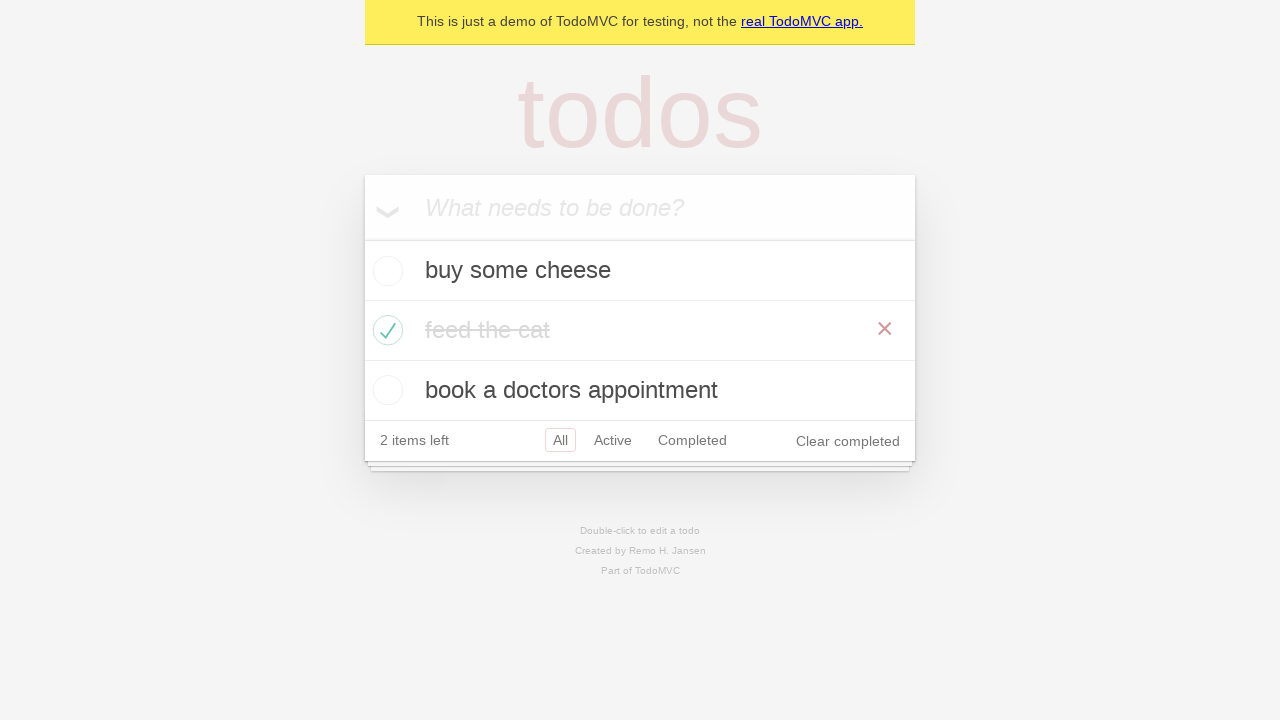

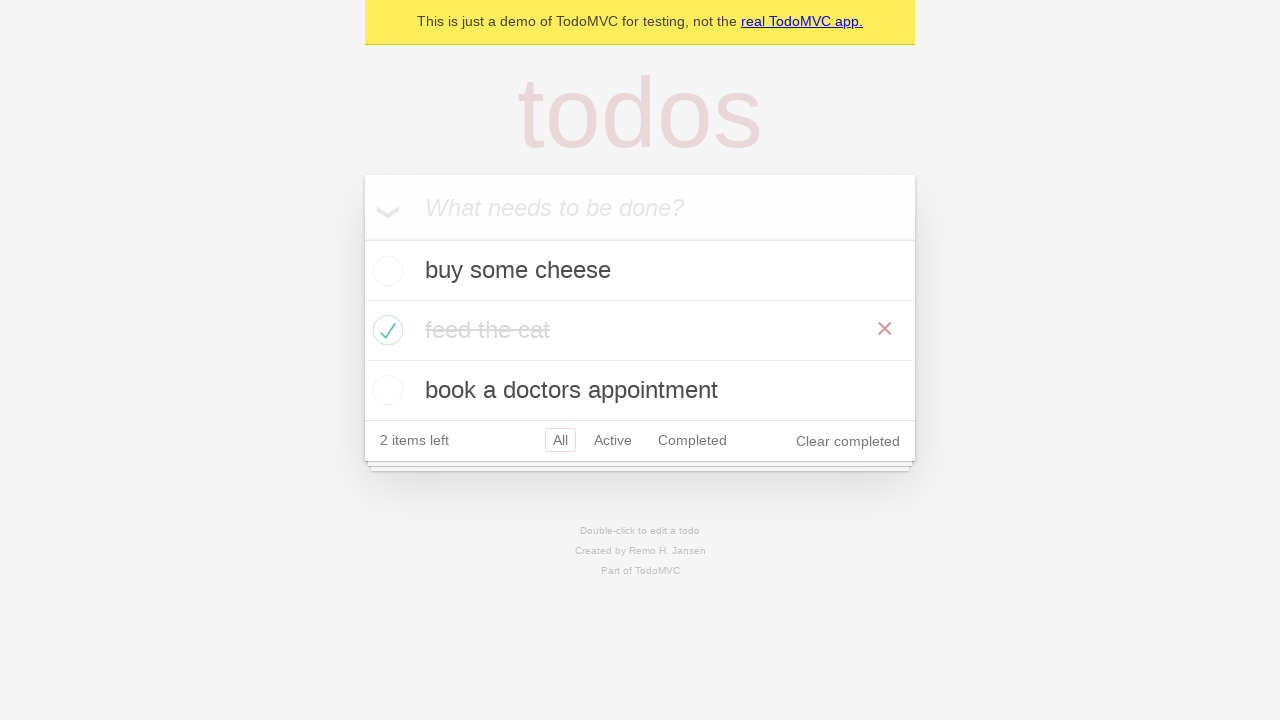